Tests opening a link in a new window by performing a Shift+Click action on a navigation menu item on the jQuery UI slider demo page.

Starting URL: https://jqueryui.com/slider/

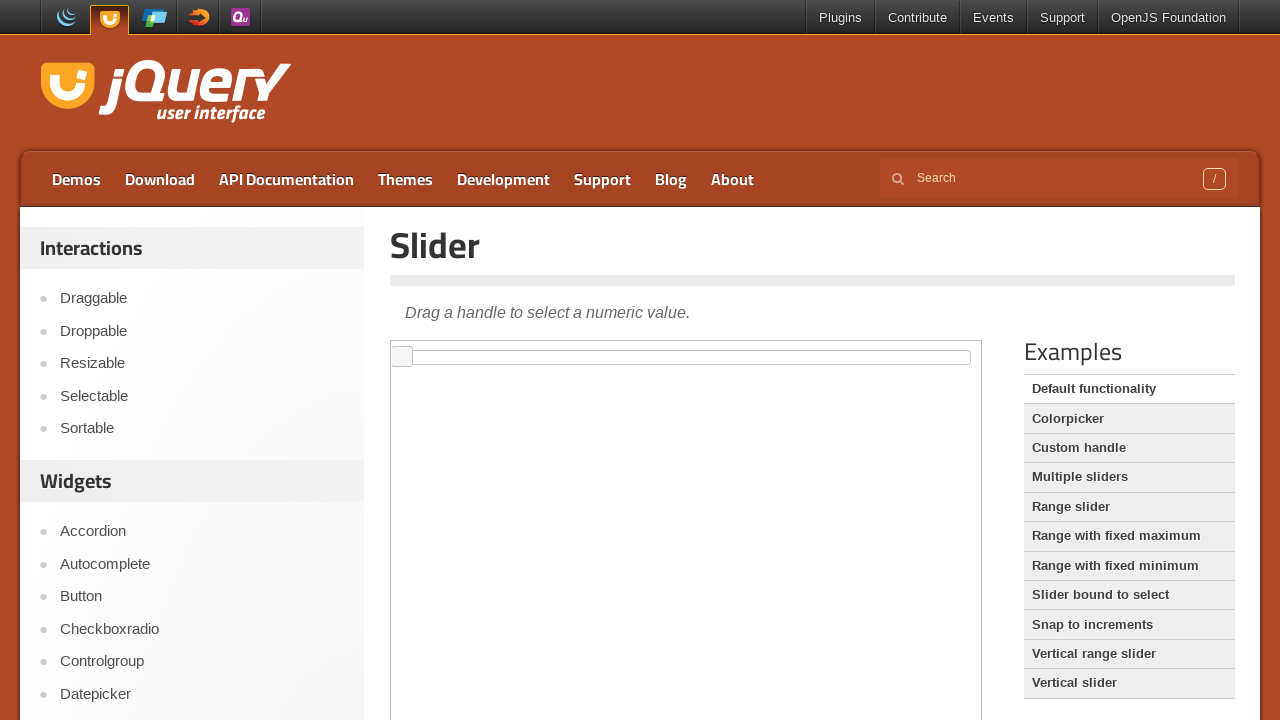

Navigated to jQuery UI slider demo page
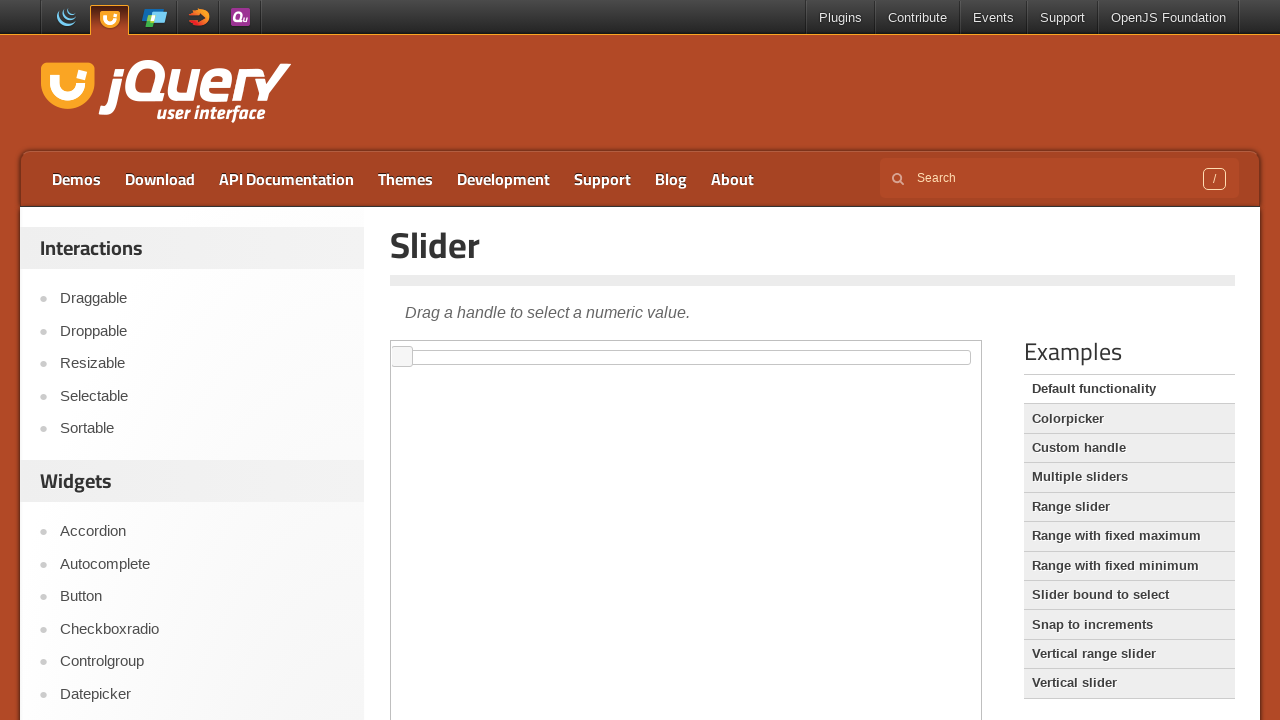

Located third menu item in top navigation
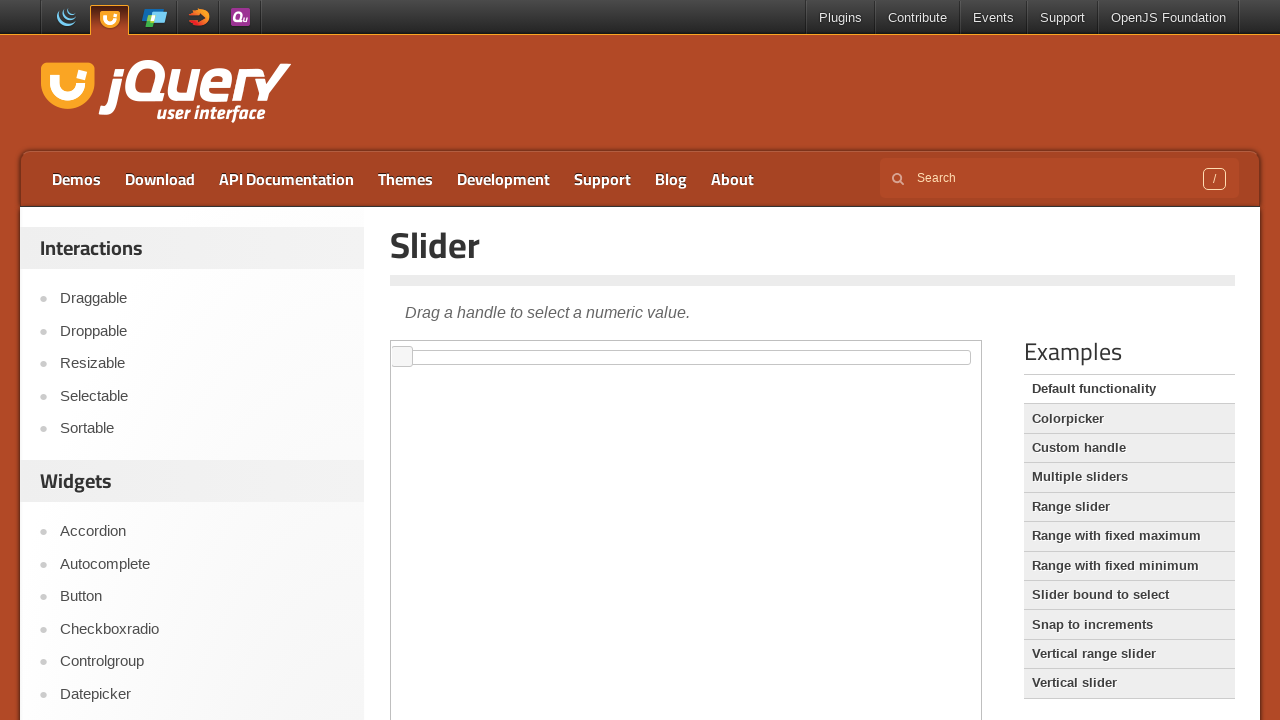

Performed Shift+Click on navigation menu item to open link in new window at (286, 179) on xpath=//ul[@id='menu-top']/li[3]/a
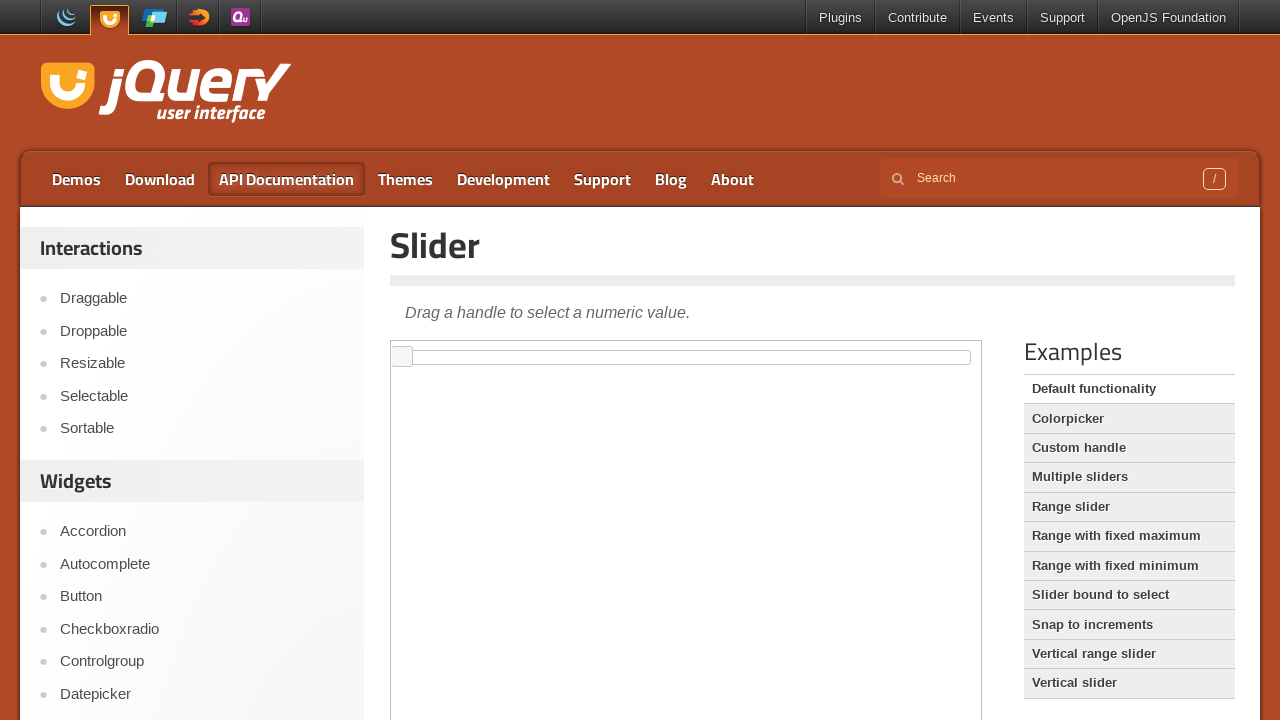

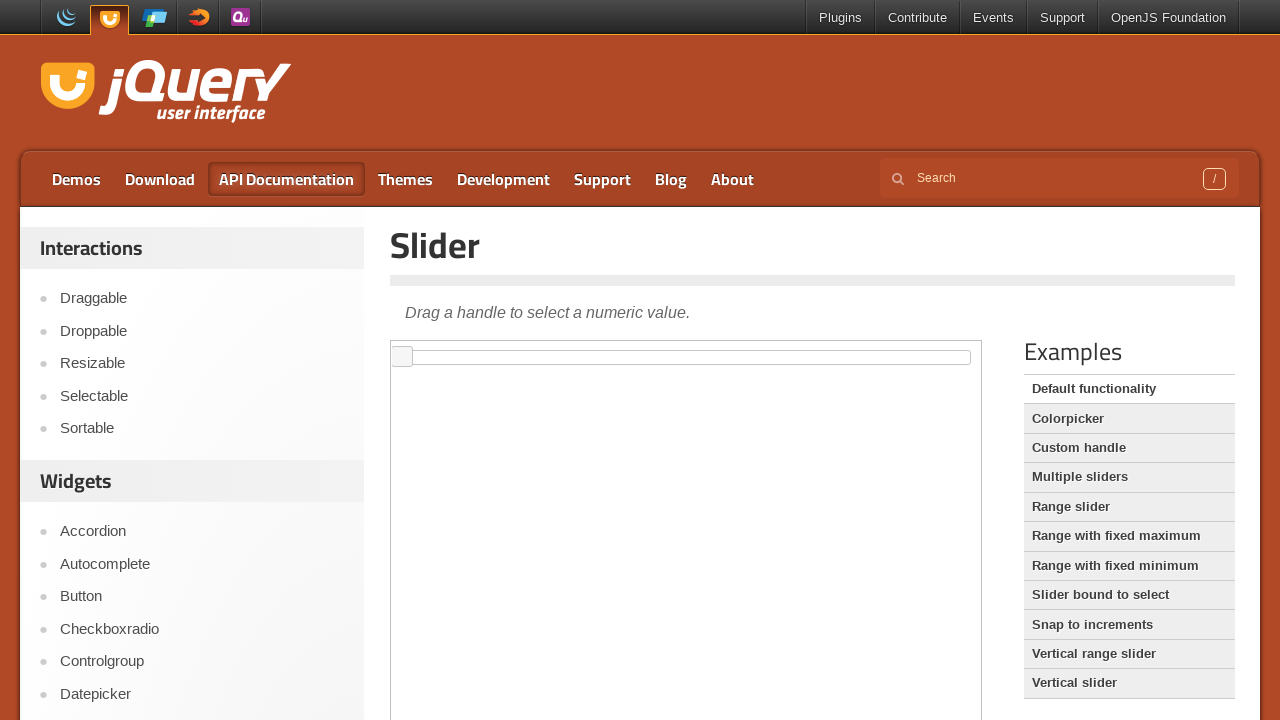